Navigates to the OTUS.RU website homepage to verify it loads successfully

Starting URL: https://otus.ru/

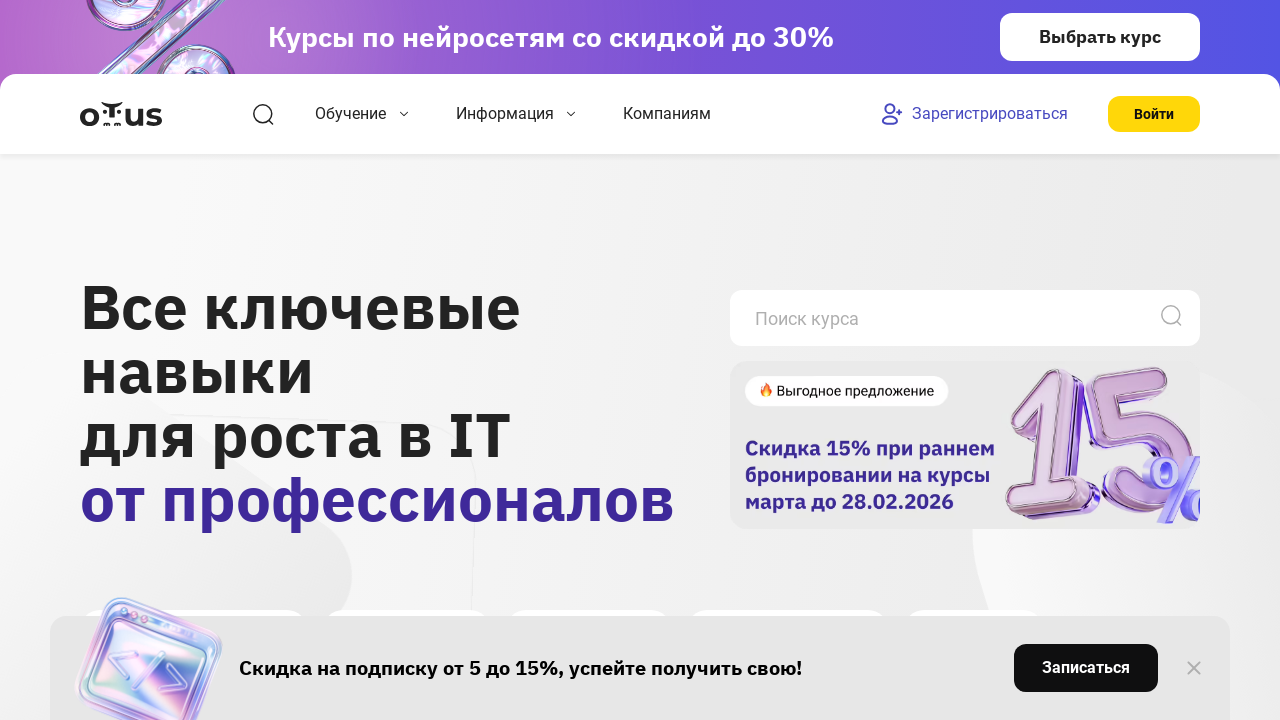

Waited for page to fully load with networkidle state
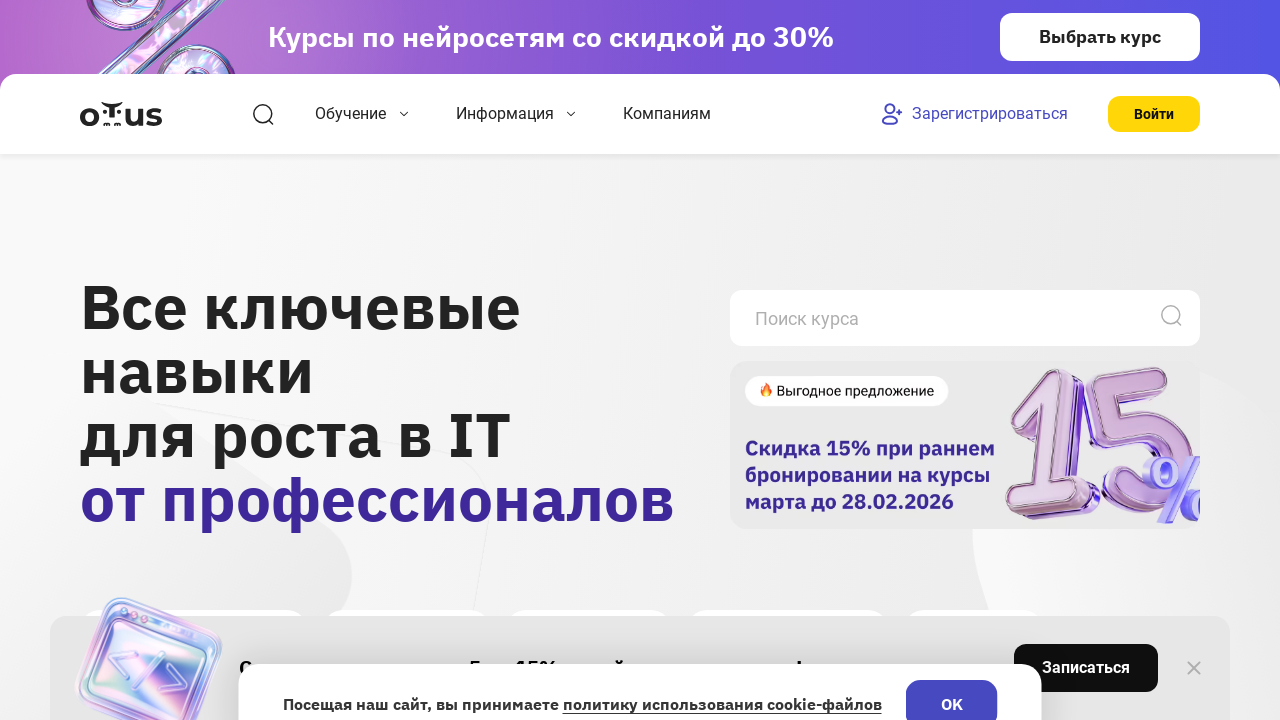

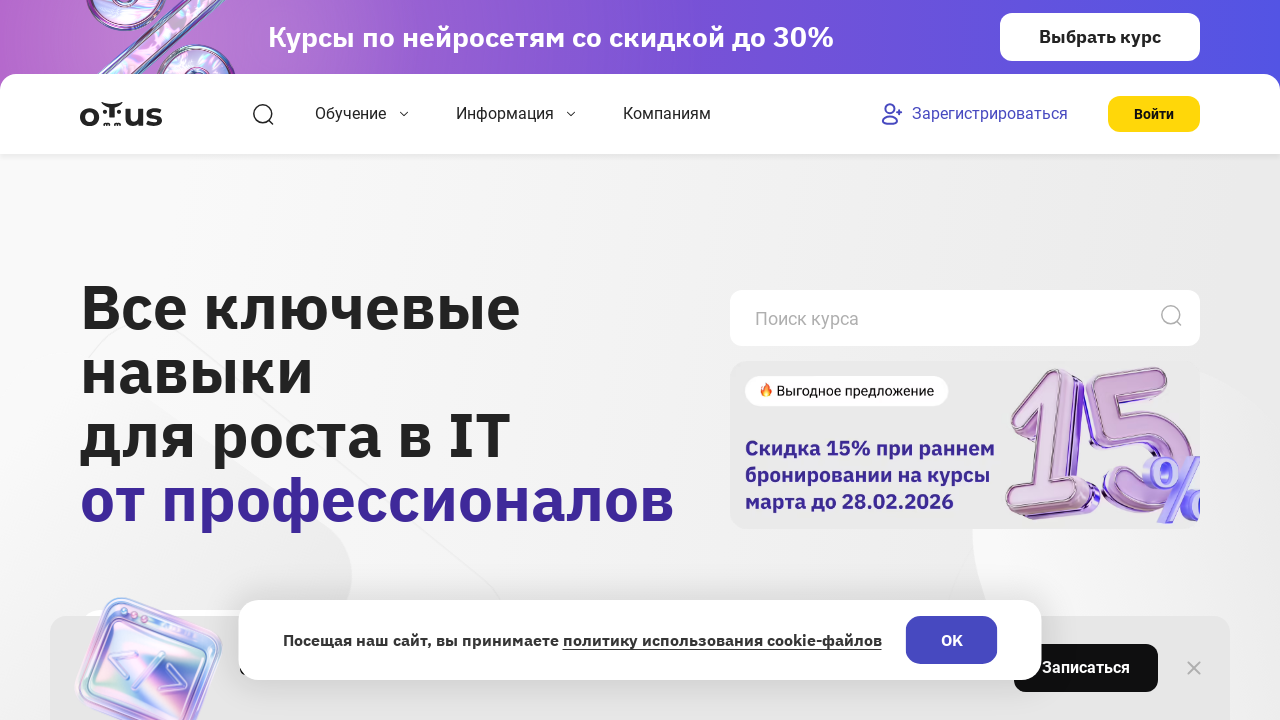